Tests radio button interaction by finding a group of radio buttons and clicking the one with value "Cheese"

Starting URL: http://www.echoecho.com/htmlforms10.htm

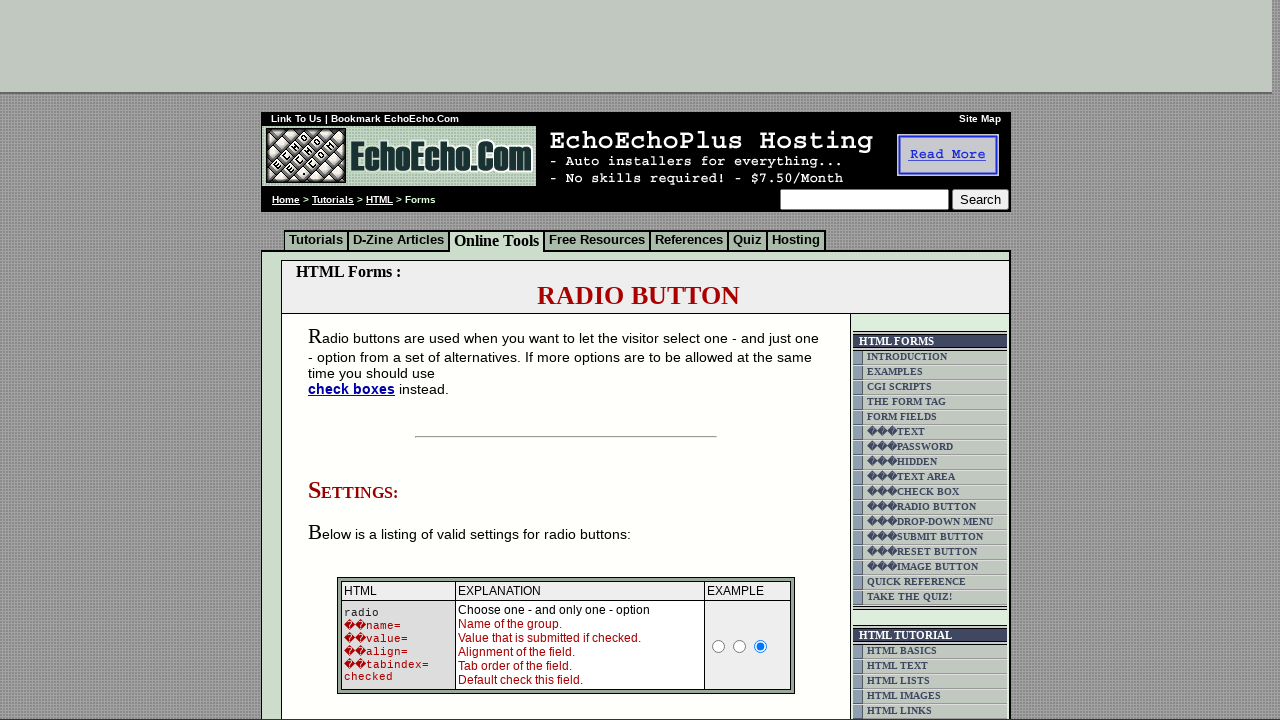

Waited for radio button group to be present
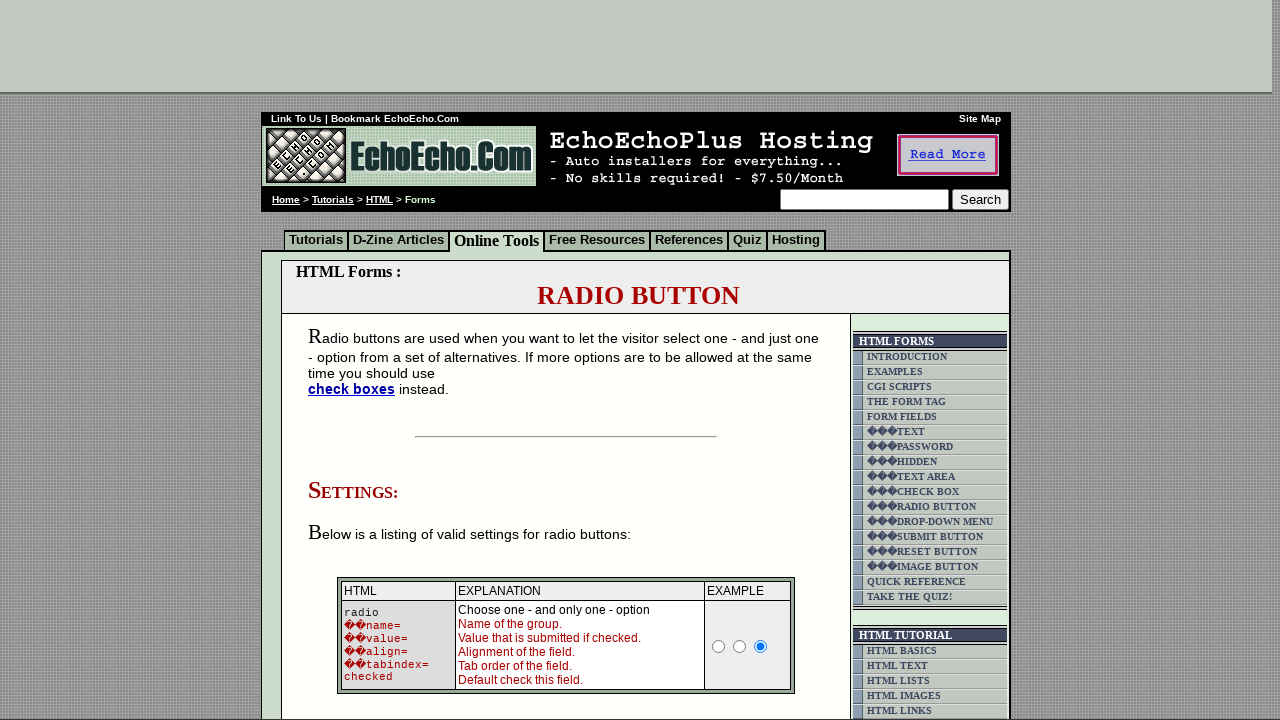

Located all radio buttons in group1
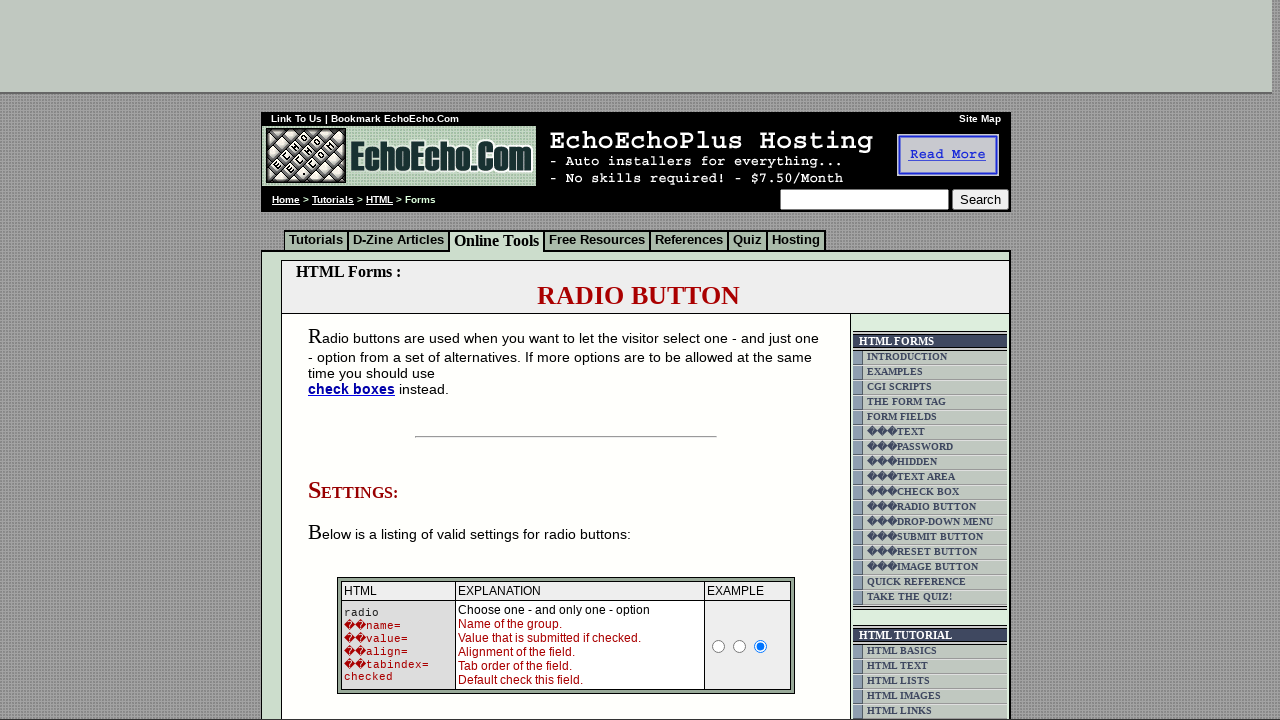

Found 3 radio buttons in the group
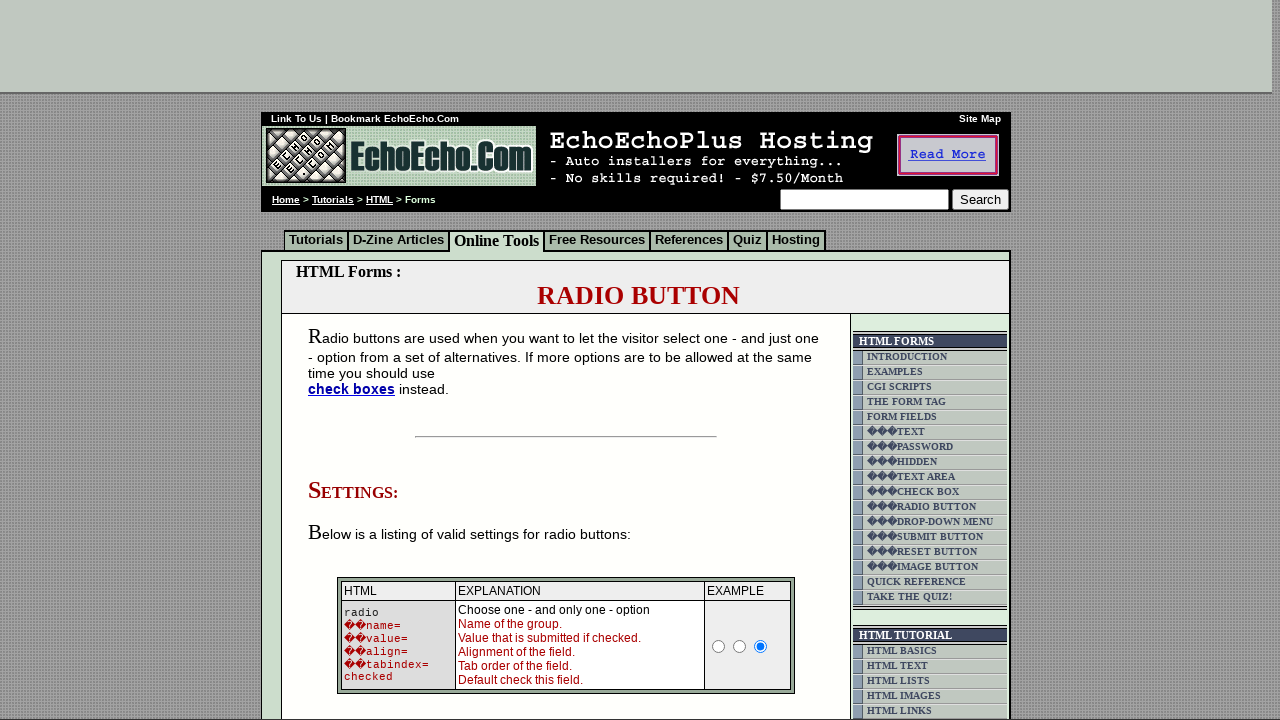

Clicked radio button with value 'Cheese' at (356, 360) on input[name='group1'] >> nth=2
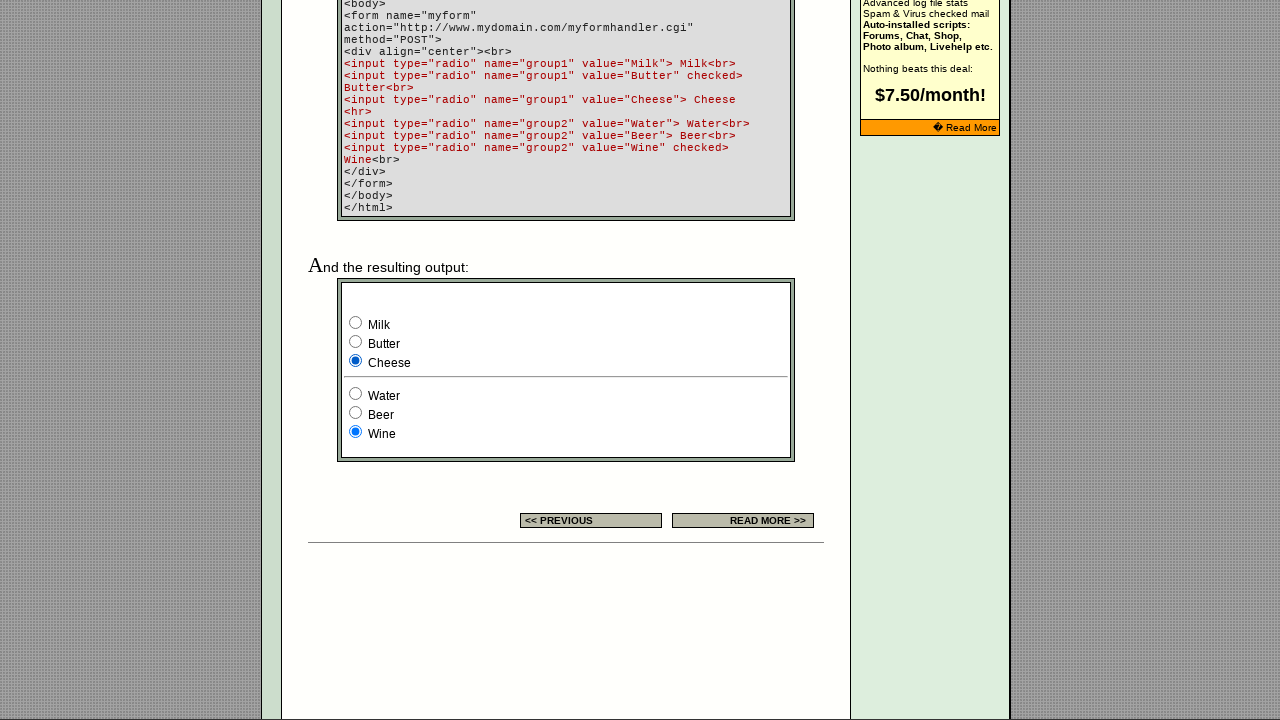

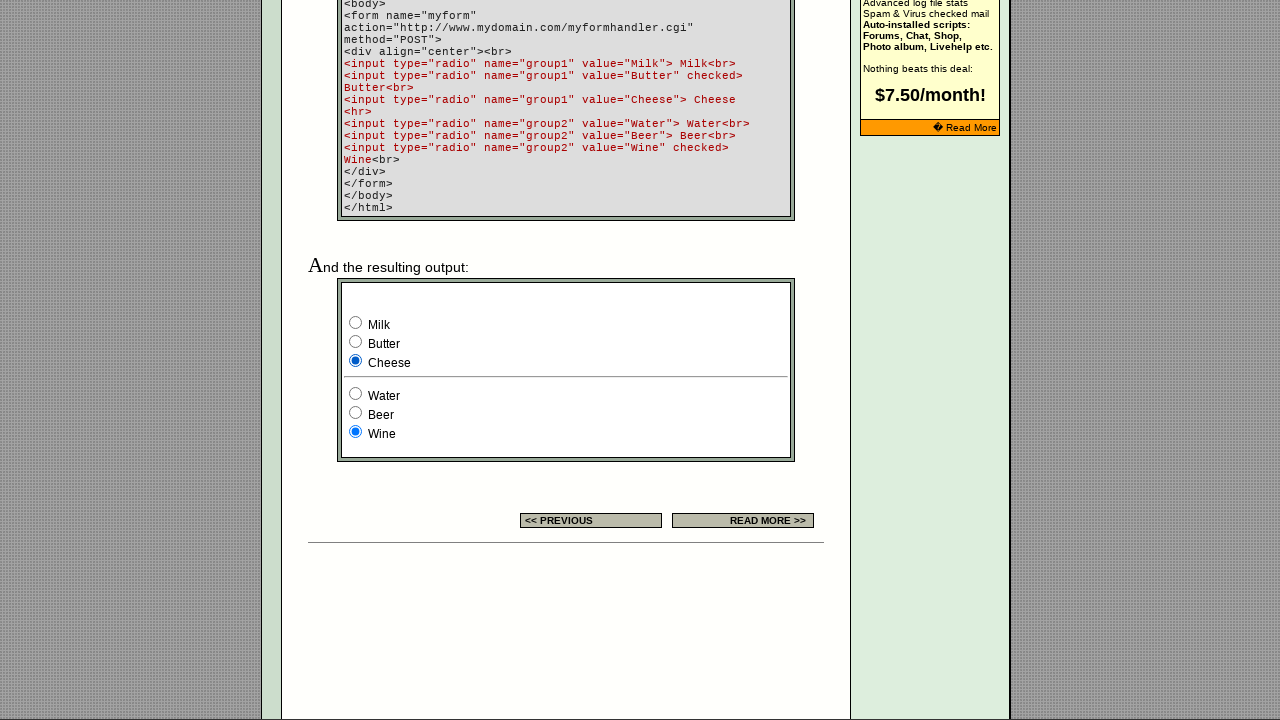